Tests radio button selection functionality by finding and clicking a specific radio button from a group

Starting URL: https://practice.cydeo.com/radio_buttons

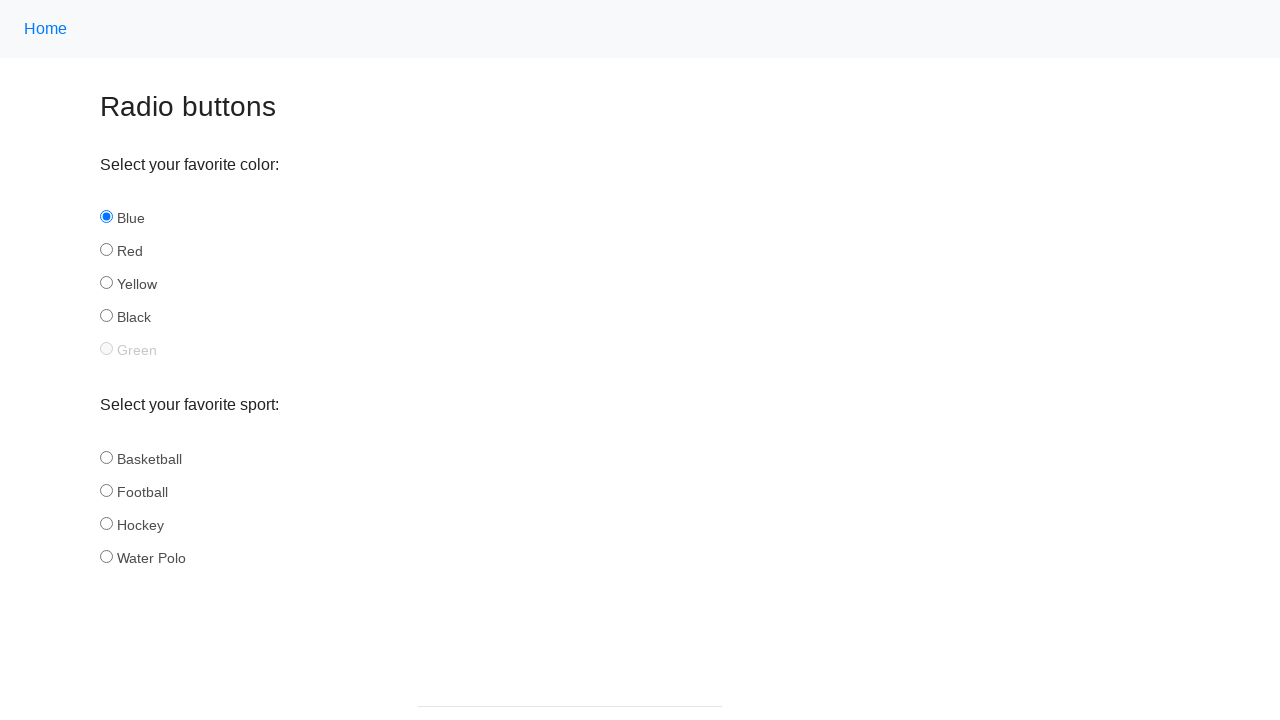

Located all radio buttons with name='sport'
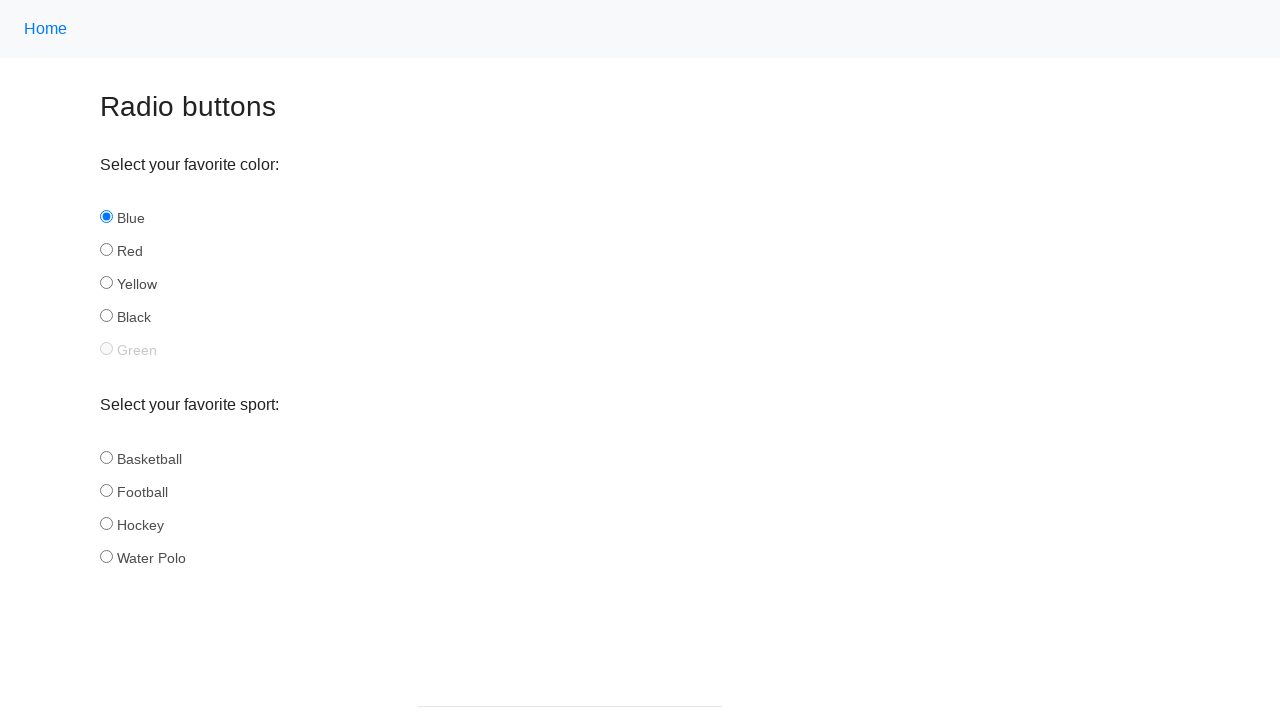

Clicked the radio button with id='hockey' at (106, 523) on input[name='sport'] >> nth=2
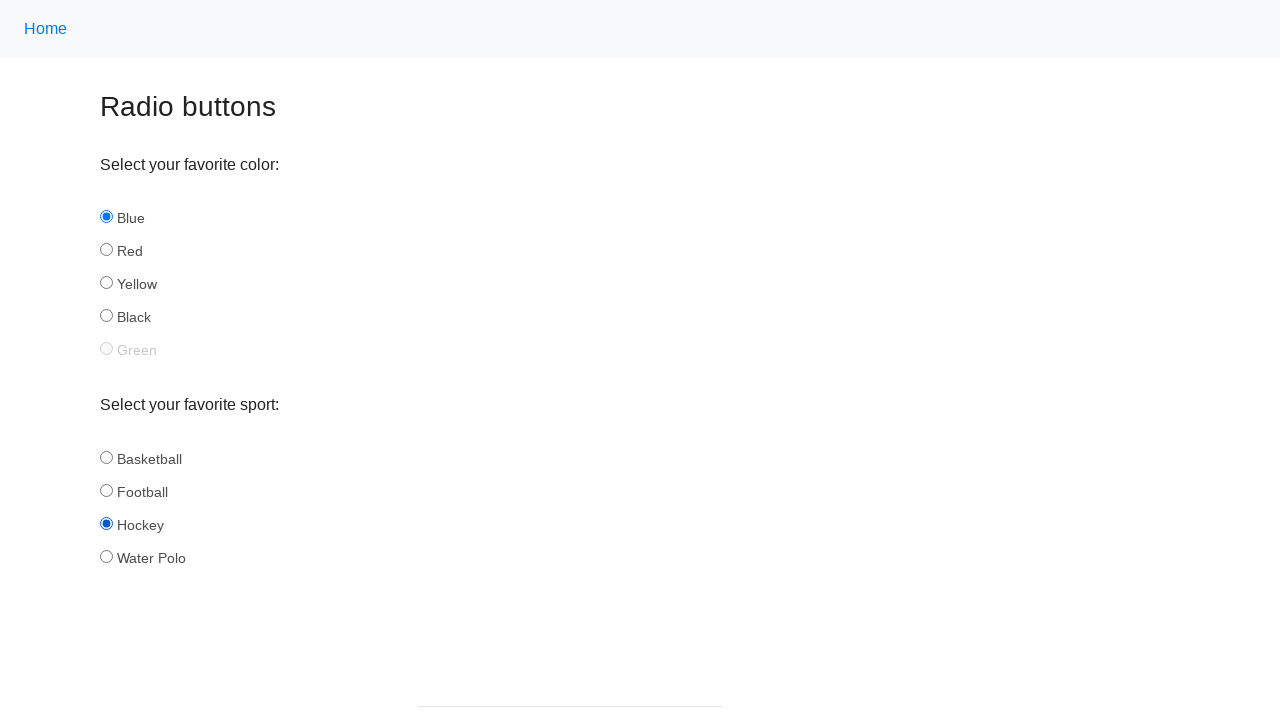

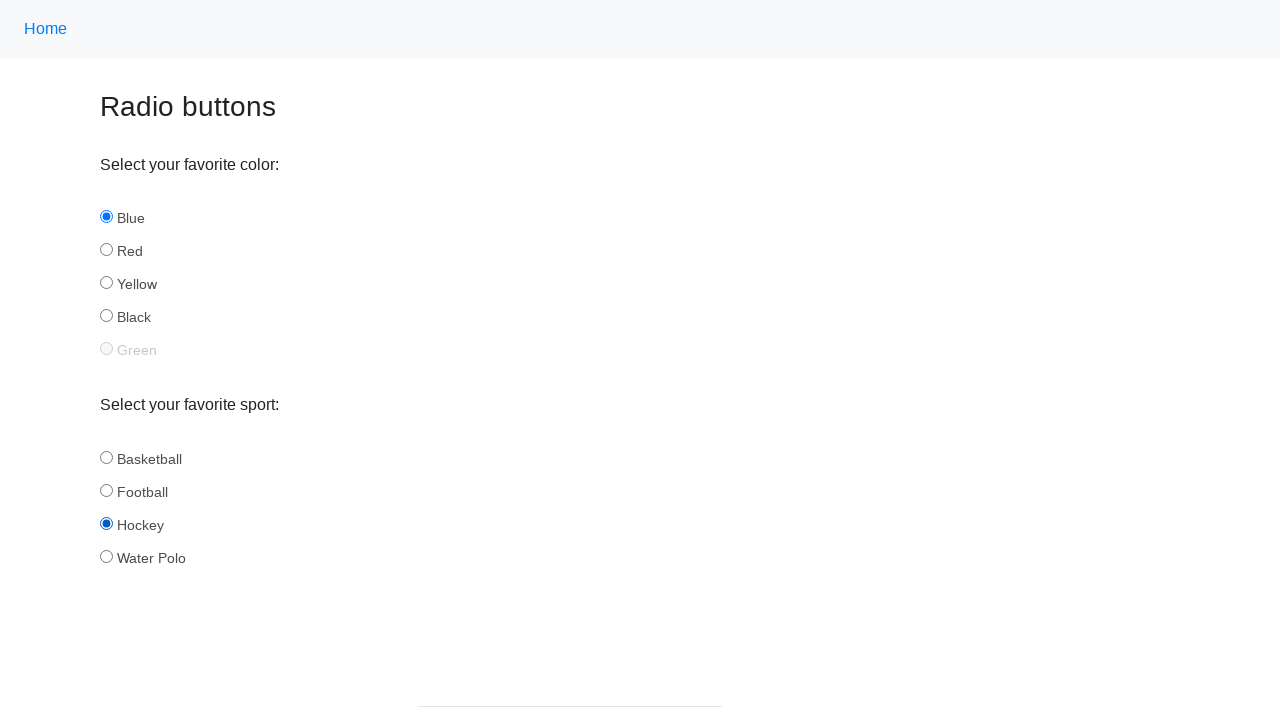